Waits for price to reach $100, clicks book button, solves a math problem and submits the answer

Starting URL: http://suninjuly.github.io/explicit_wait2.html

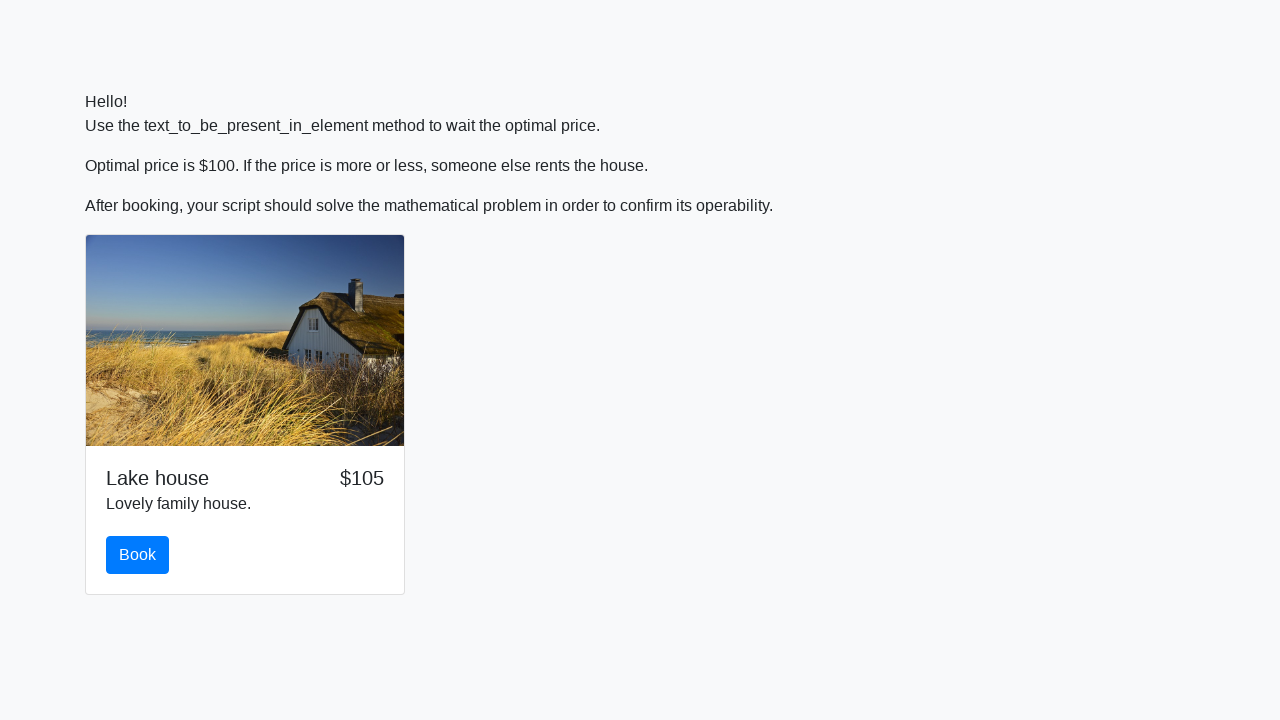

Waited for price to reach $100
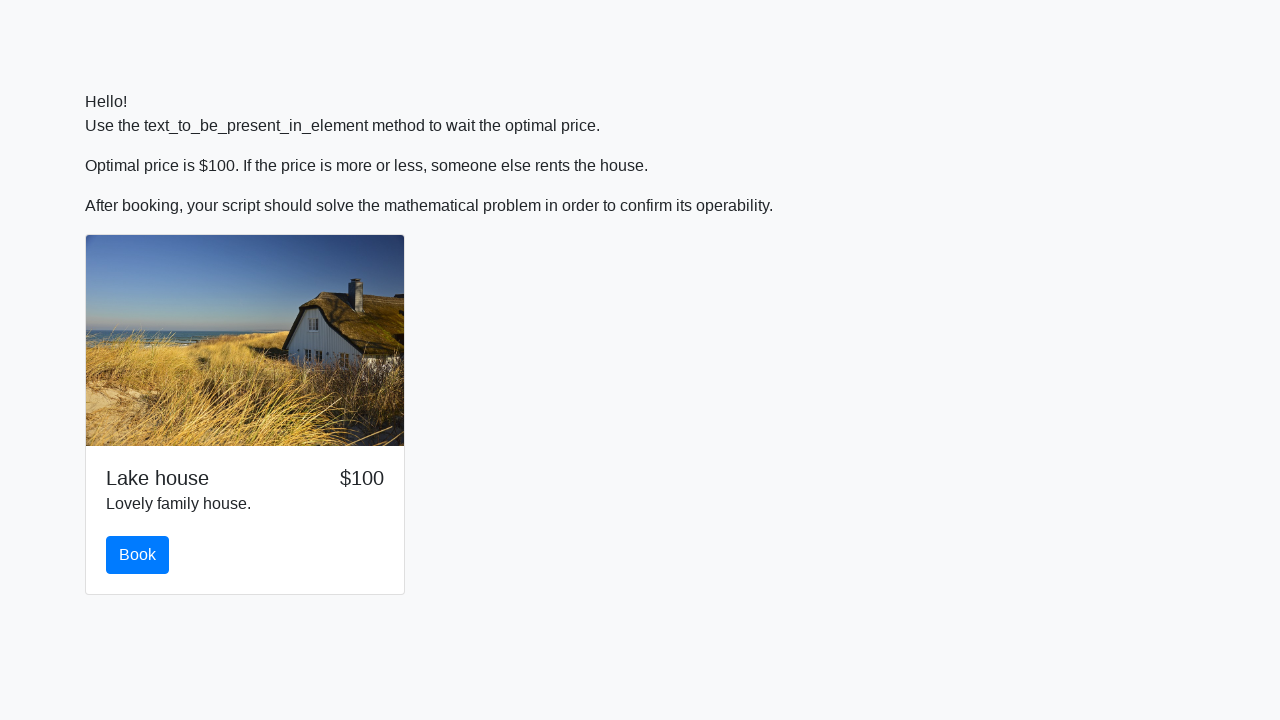

Clicked book button at (138, 555) on #book
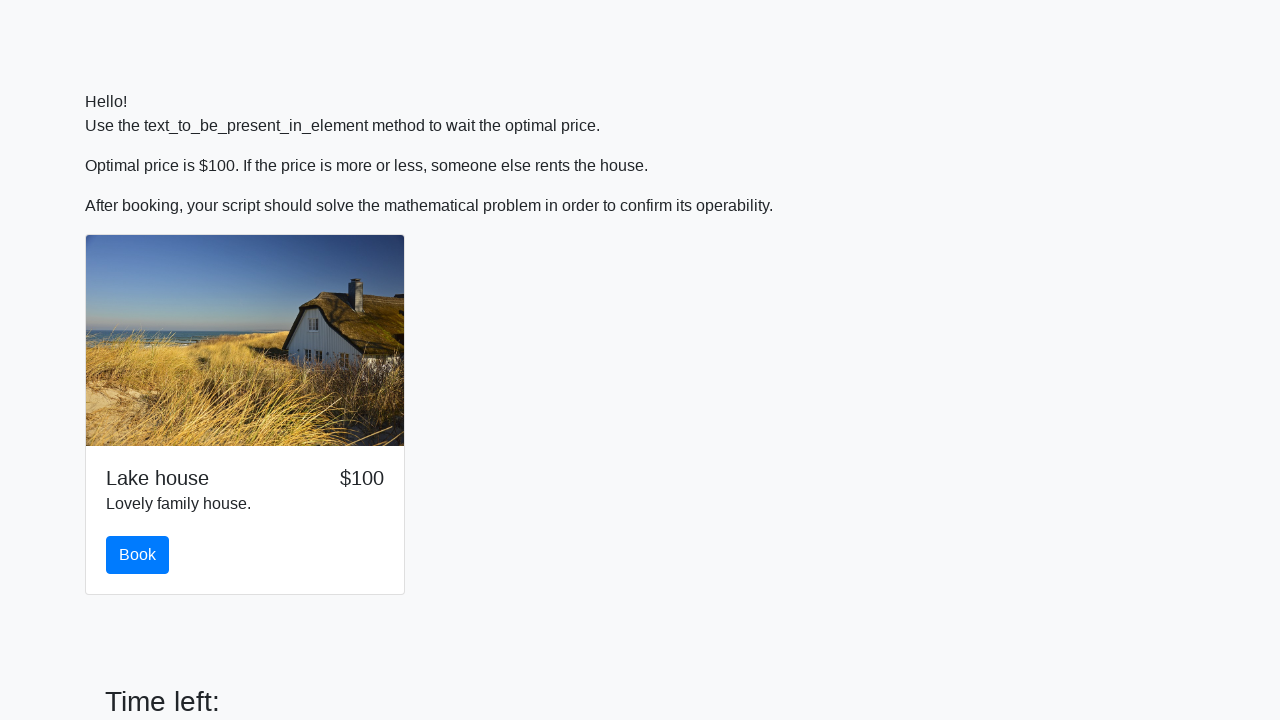

Retrieved price value: 906
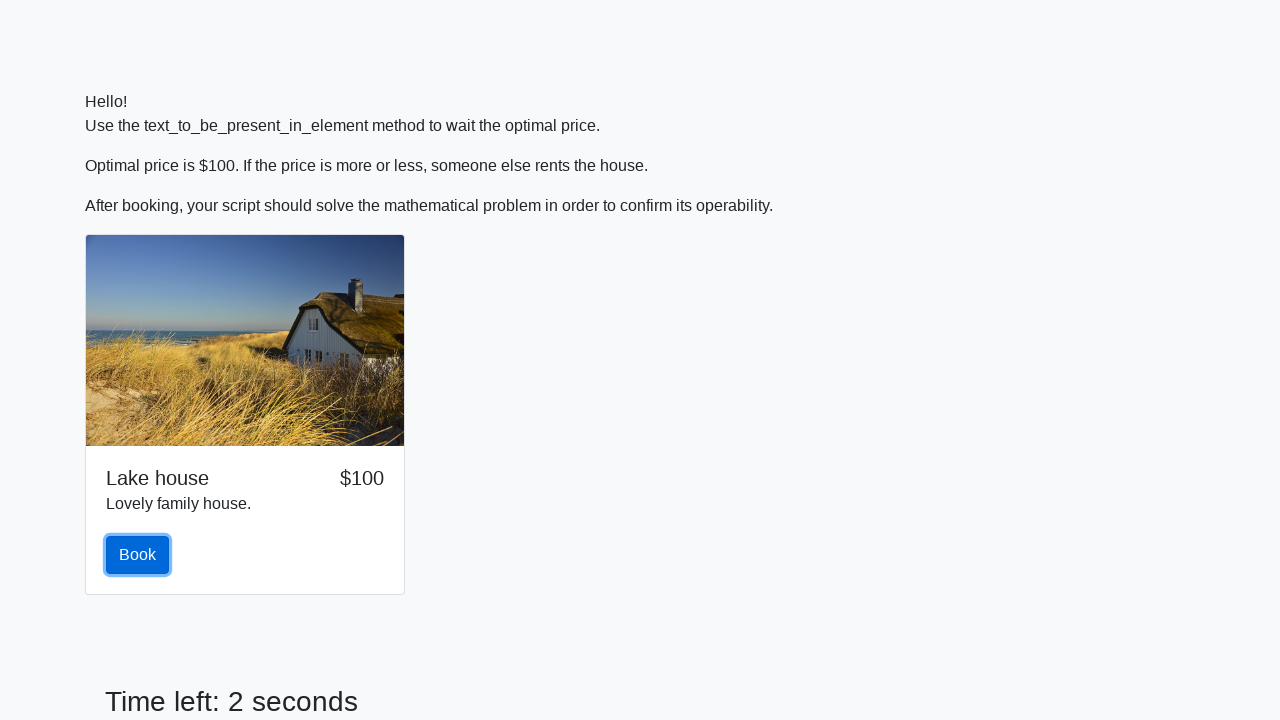

Calculated math result: 2.422553153847022
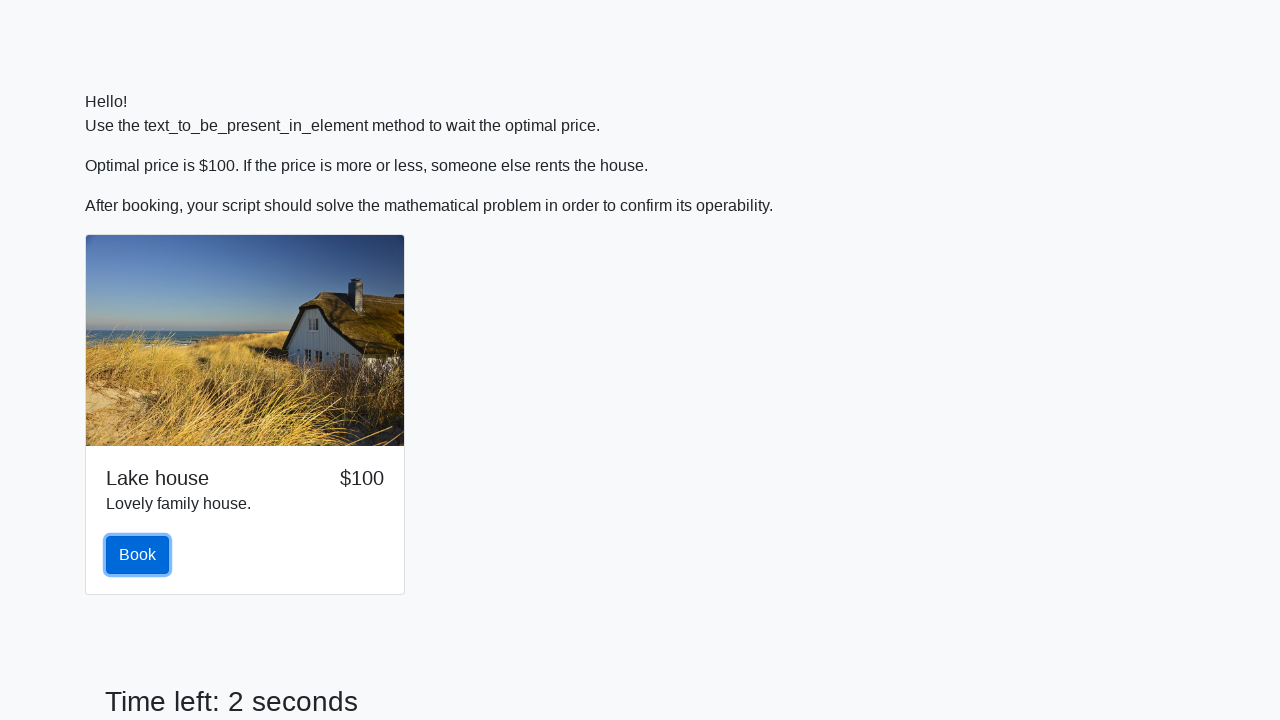

Filled answer field with calculated result on #answer
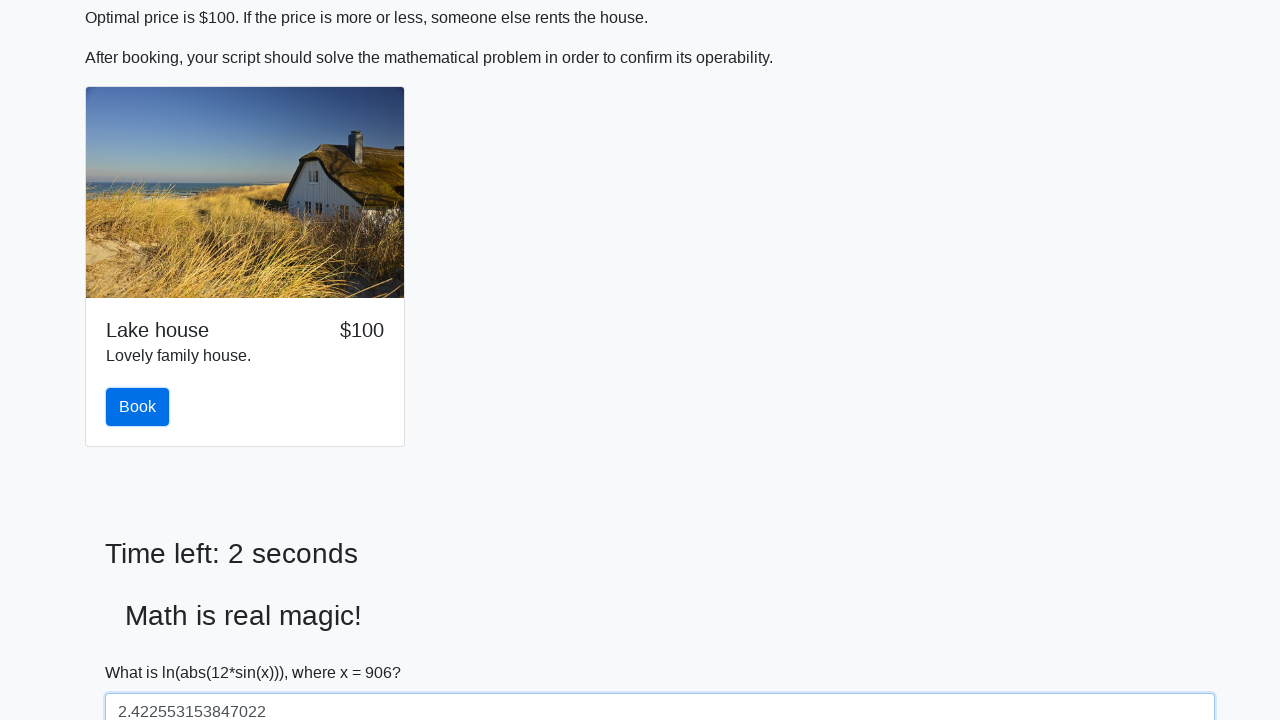

Clicked solve button to submit answer at (143, 651) on #solve
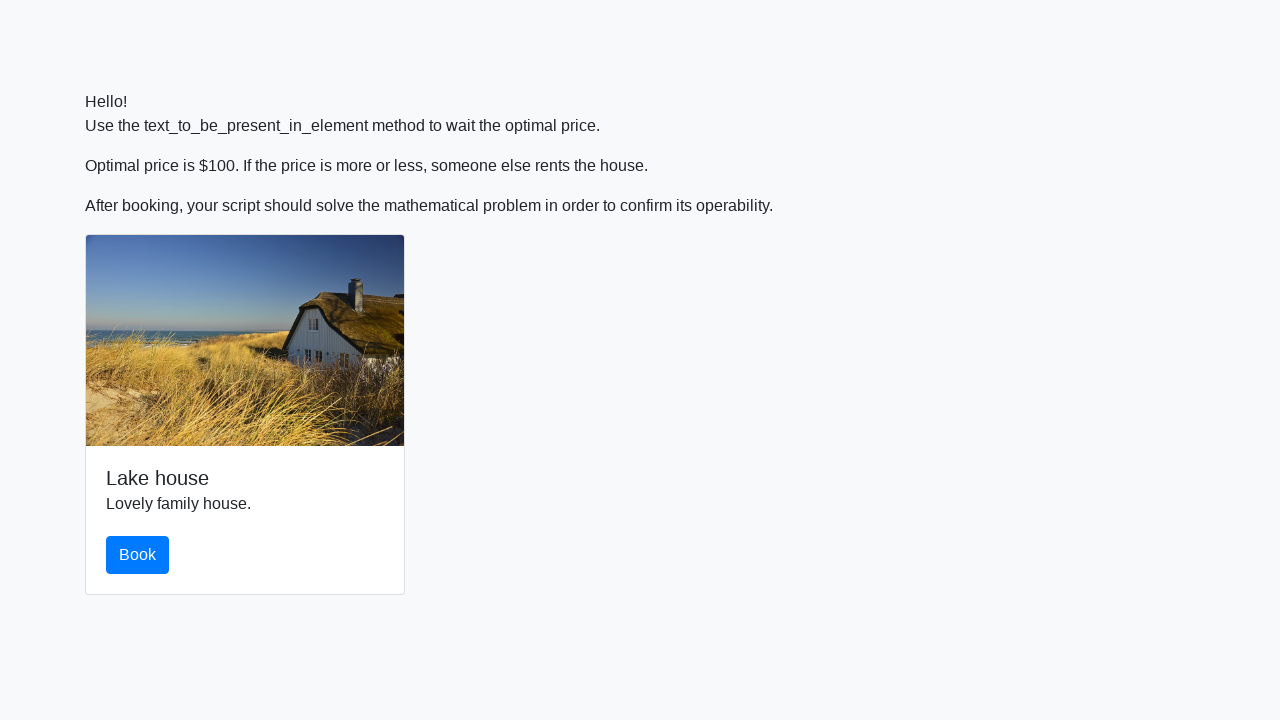

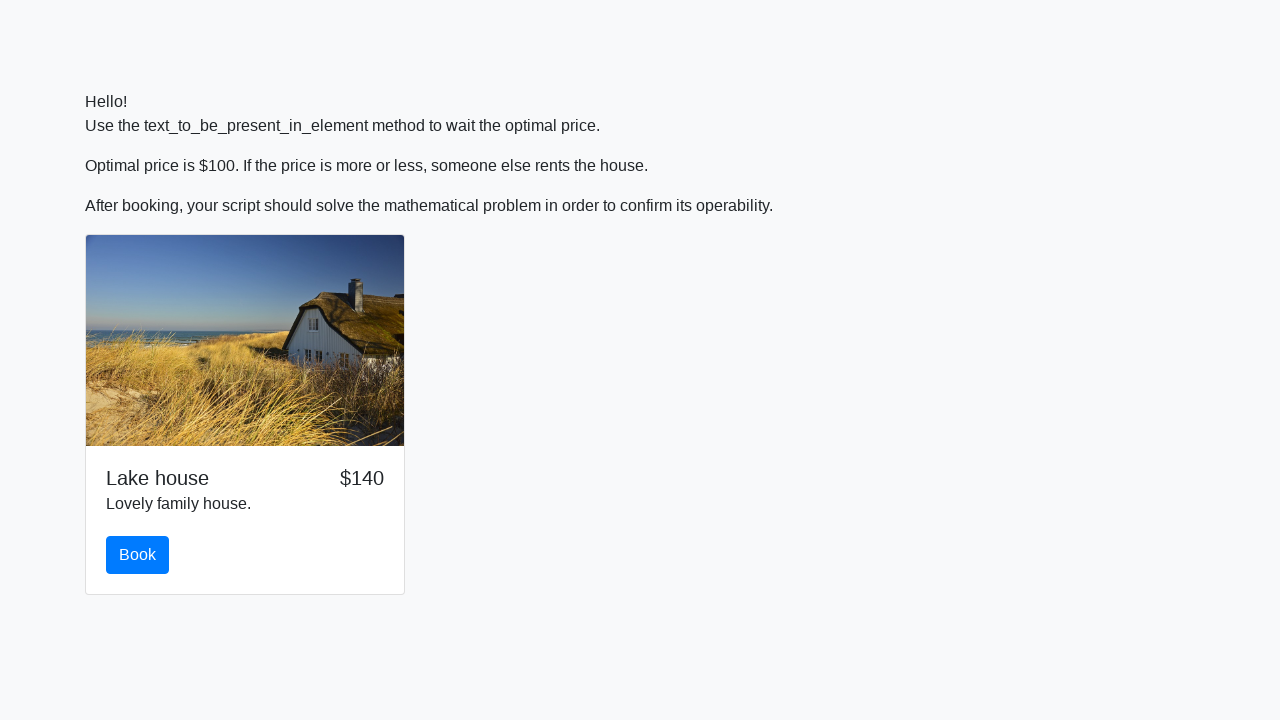